Tests a travel booking form by selecting departure/arrival cities, adding passengers, selecting student discount and currency, then searching for flights

Starting URL: https://rahulshettyacademy.com/dropdownsPractise/

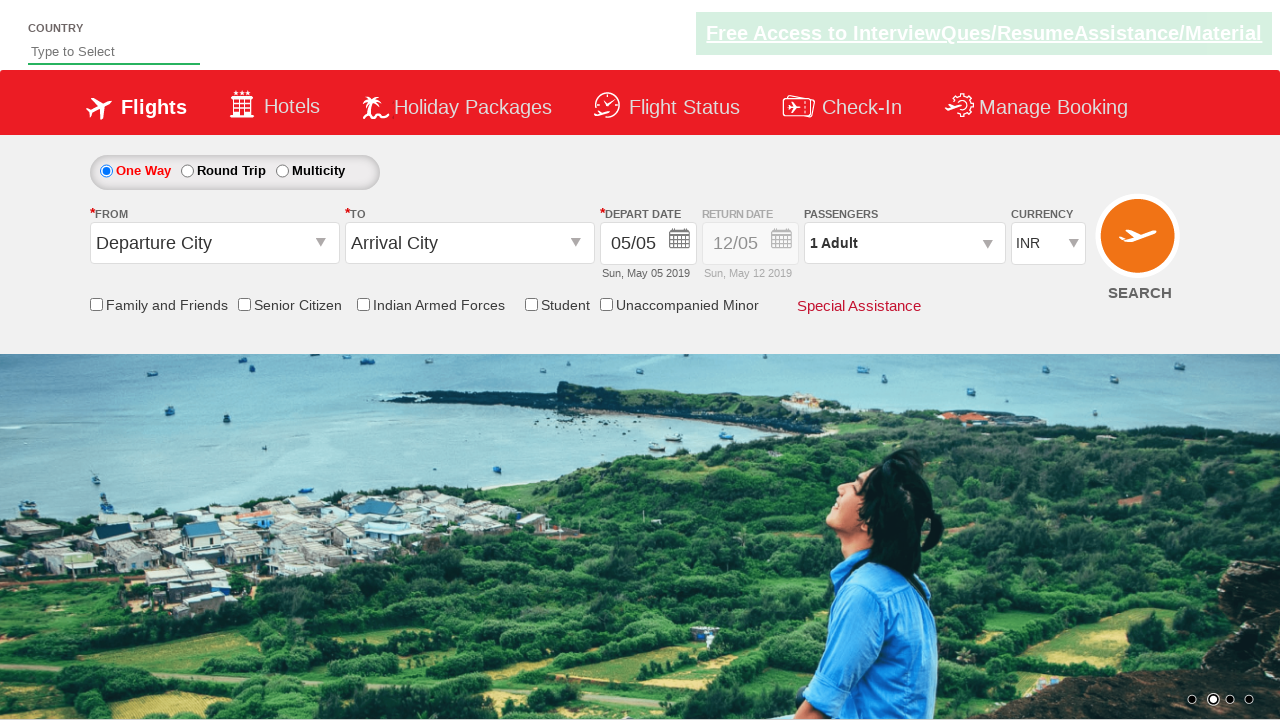

Clicked on departure city dropdown at (323, 244) on #ctl00_mainContent_ddl_originStation1_CTXTaction
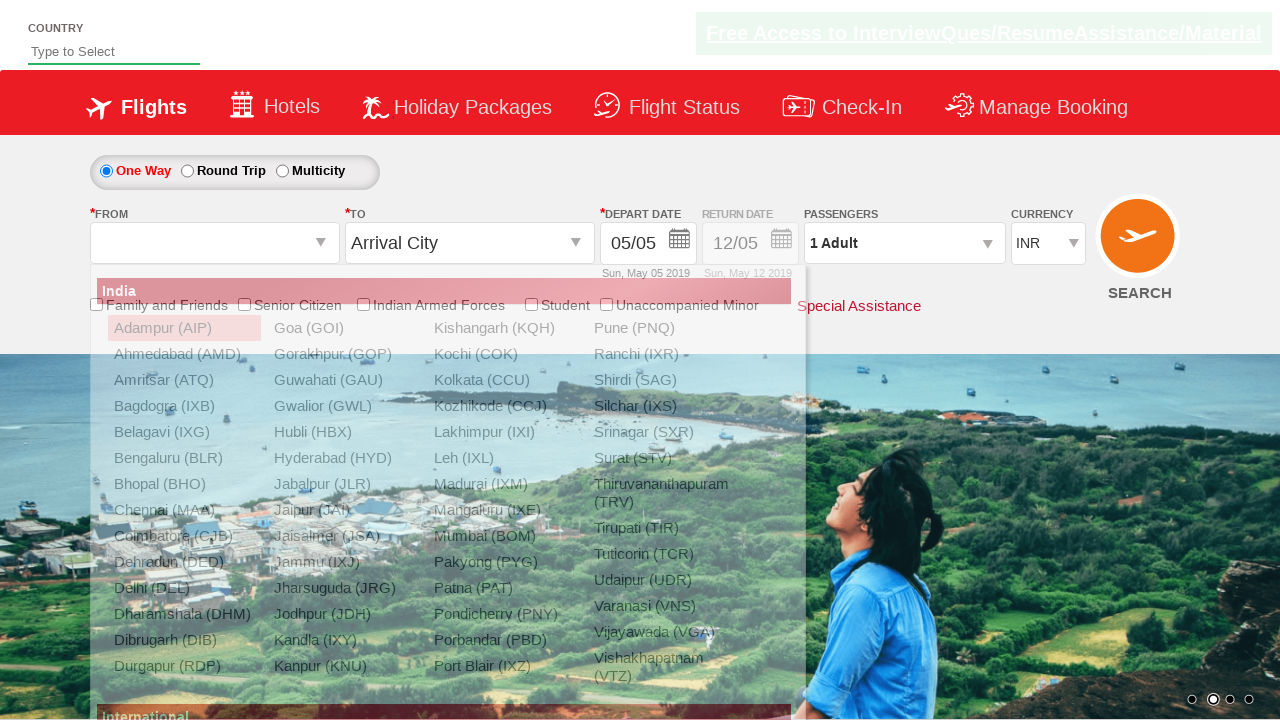

Selected Bangalore (BLR) as departure city at (184, 458) on a[value='BLR']
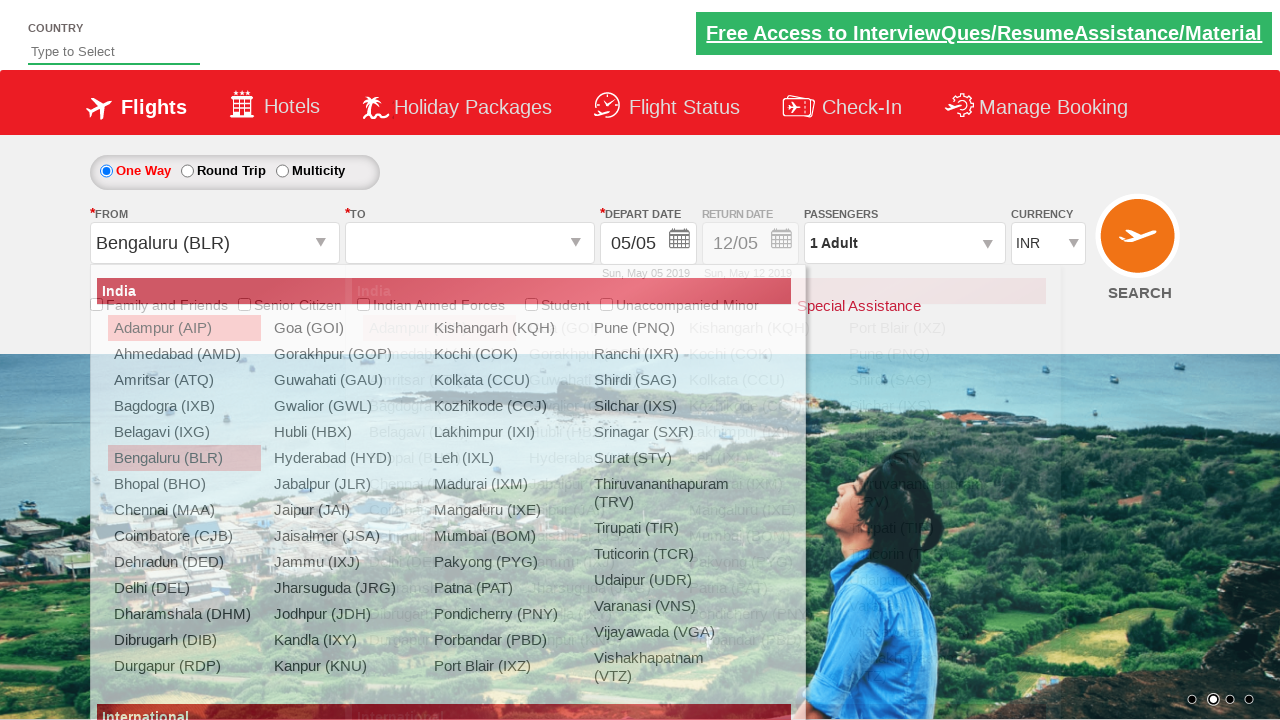

Selected Chennai (MAA) as arrival city at (439, 484) on div#glsctl00_mainContent_ddl_destinationStation1_CTNR a[value='MAA']
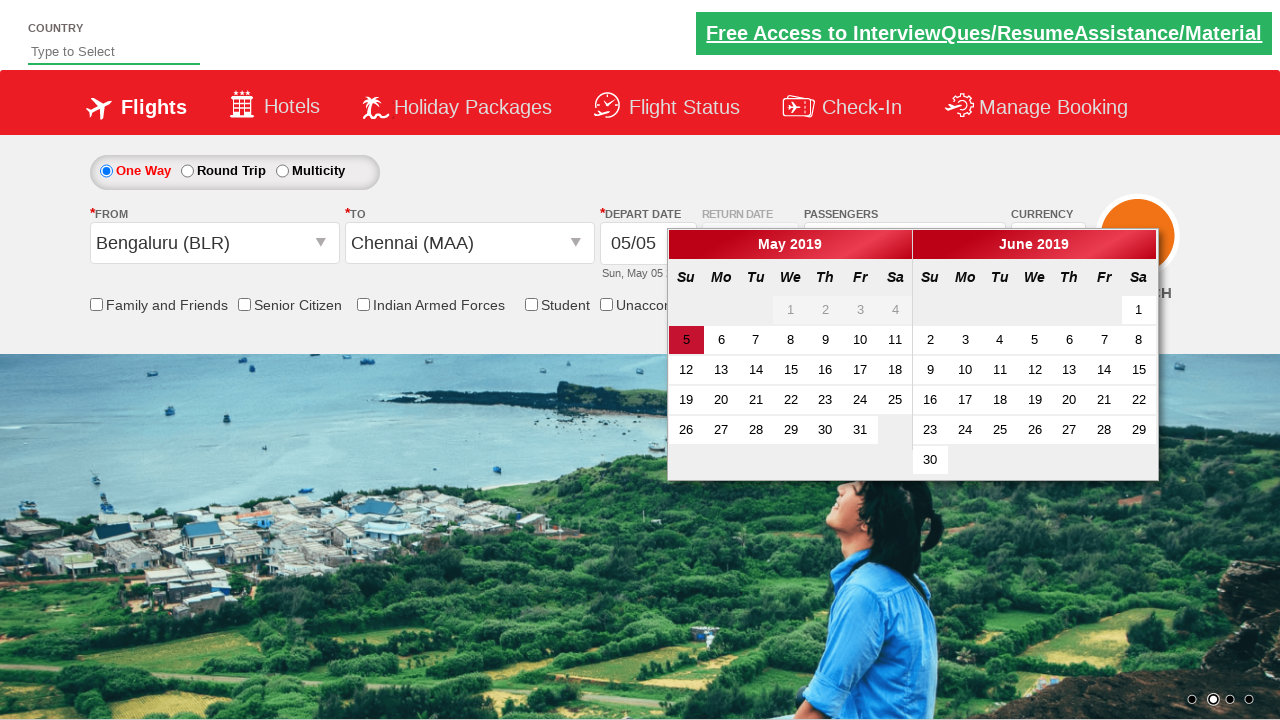

Selected student discount checkbox at (531, 304) on #ctl00_mainContent_chk_StudentDiscount
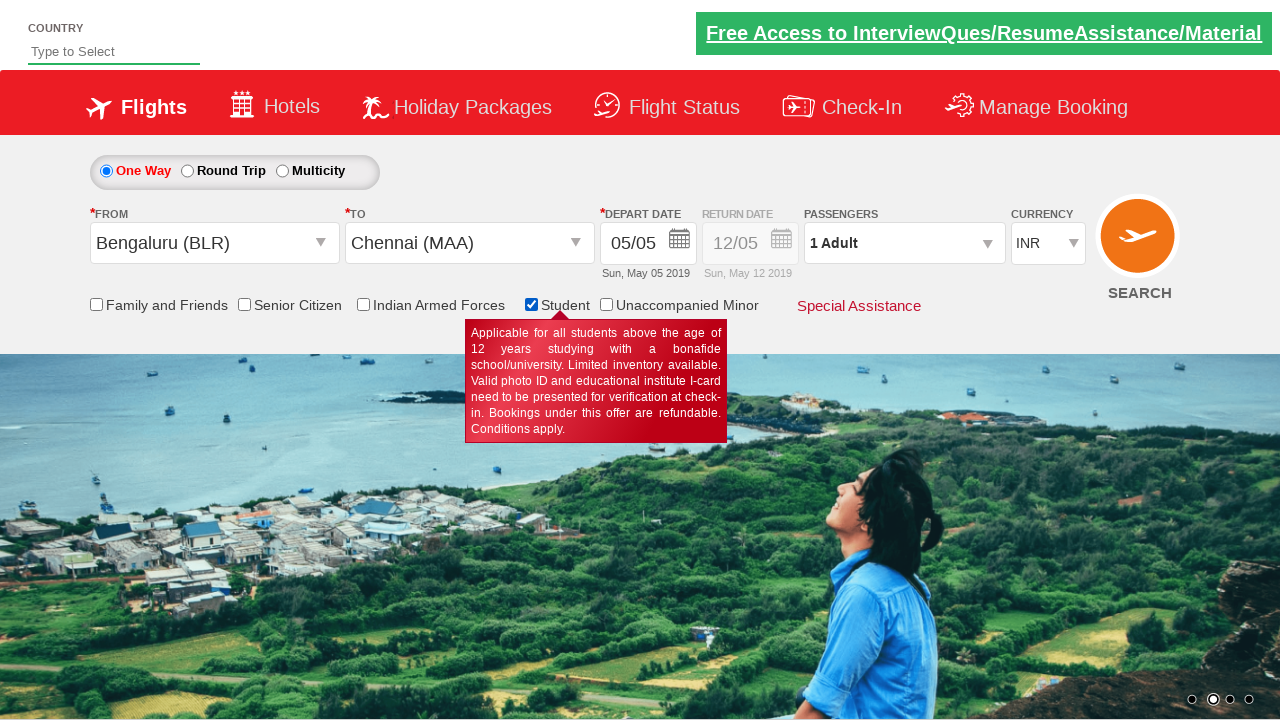

Clicked on passenger info dropdown at (904, 243) on #divpaxinfo
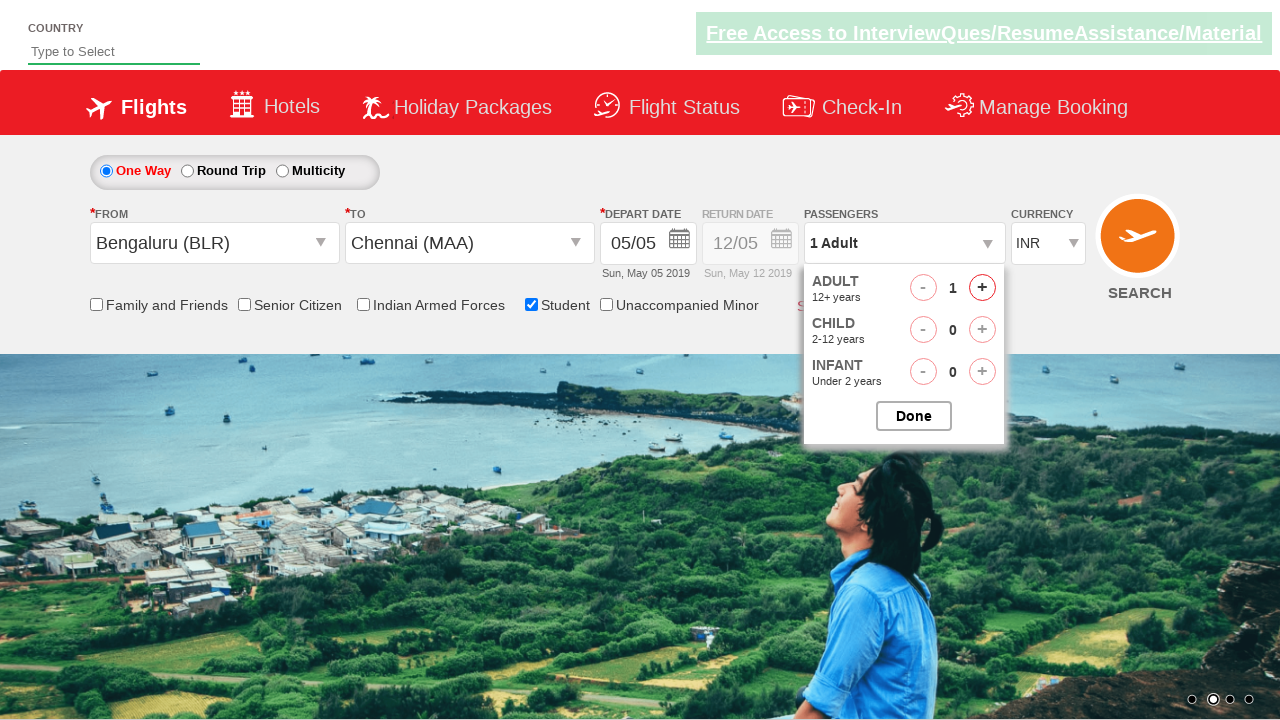

Added adult passenger 1 of 5 at (982, 288) on #hrefIncAdt
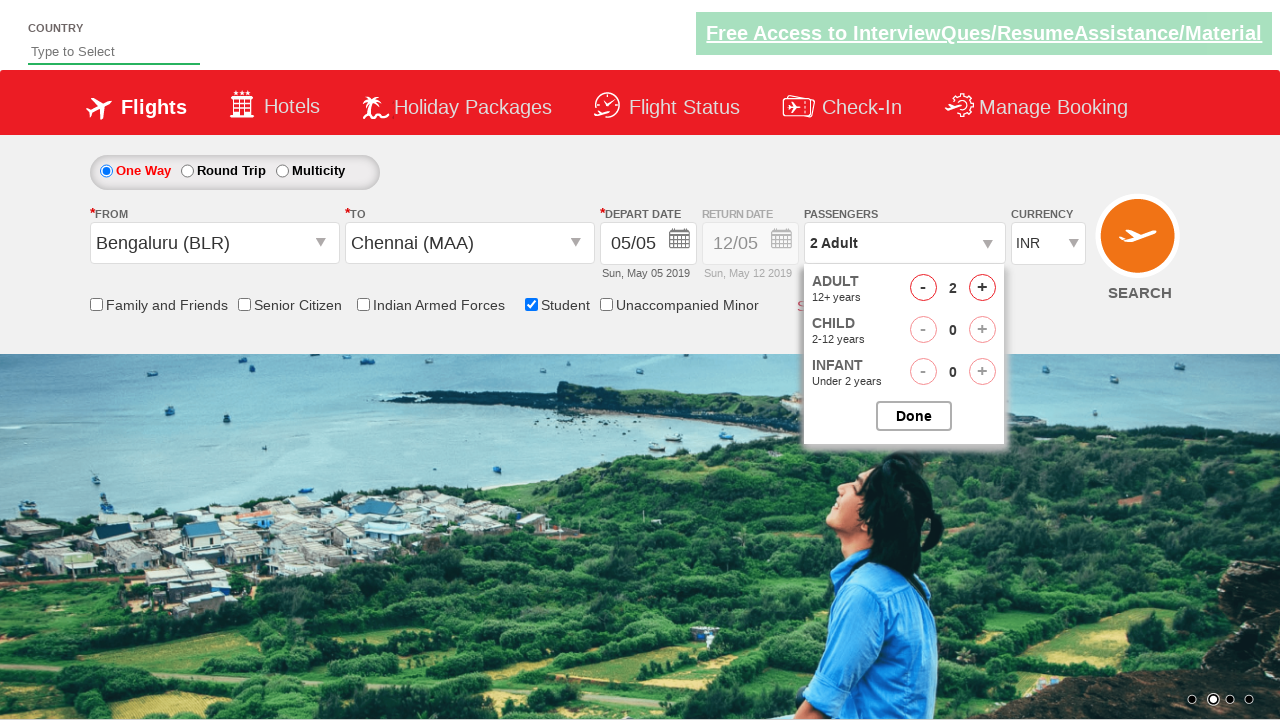

Added adult passenger 2 of 5 at (982, 288) on #hrefIncAdt
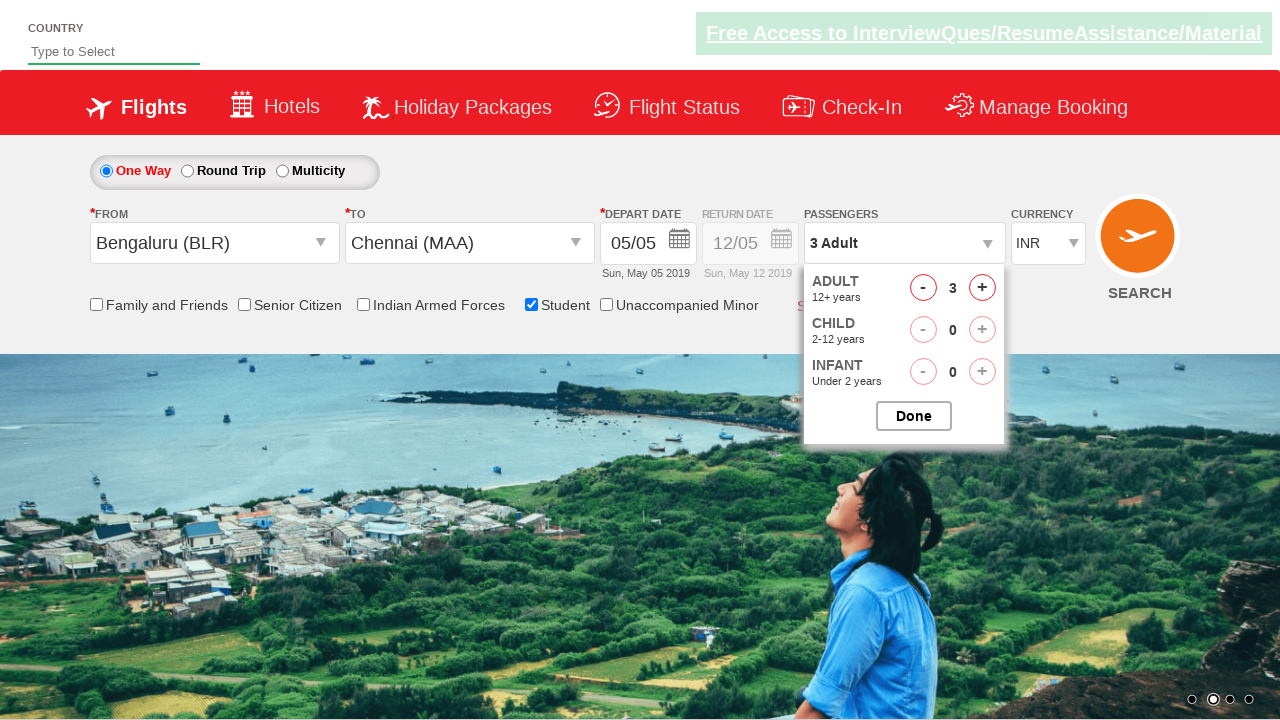

Added adult passenger 3 of 5 at (982, 288) on #hrefIncAdt
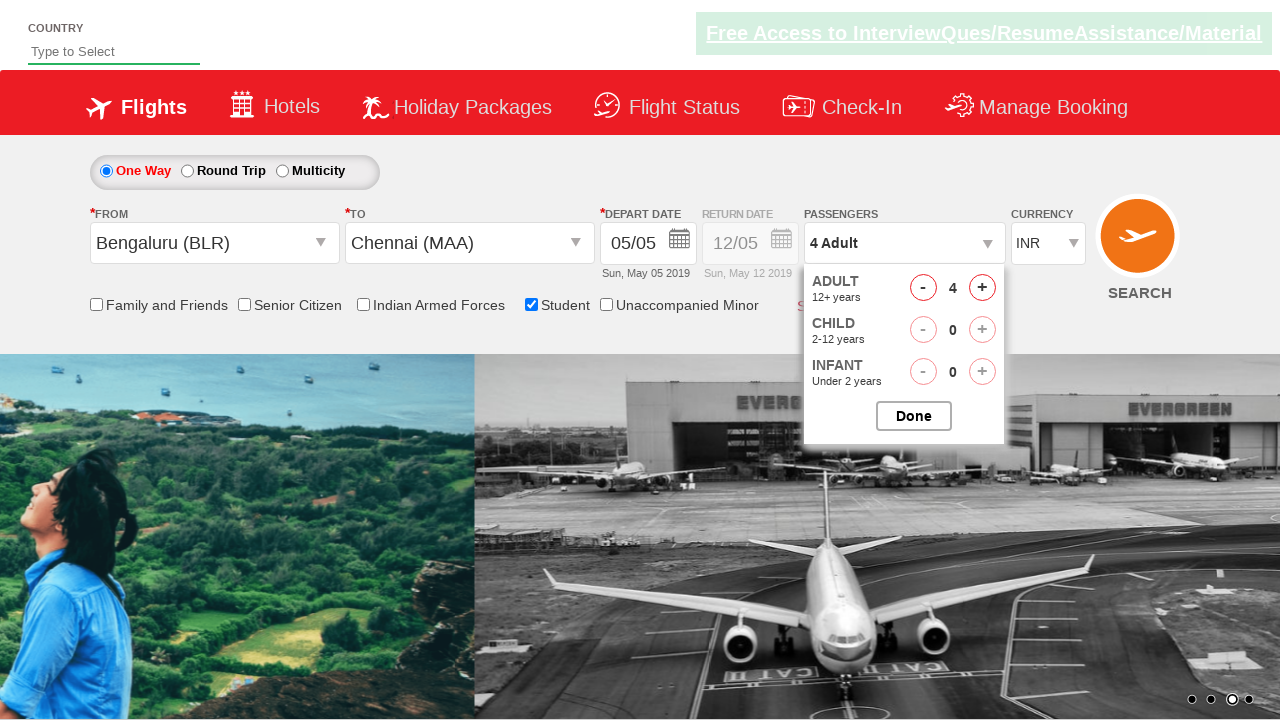

Added adult passenger 4 of 5 at (982, 288) on #hrefIncAdt
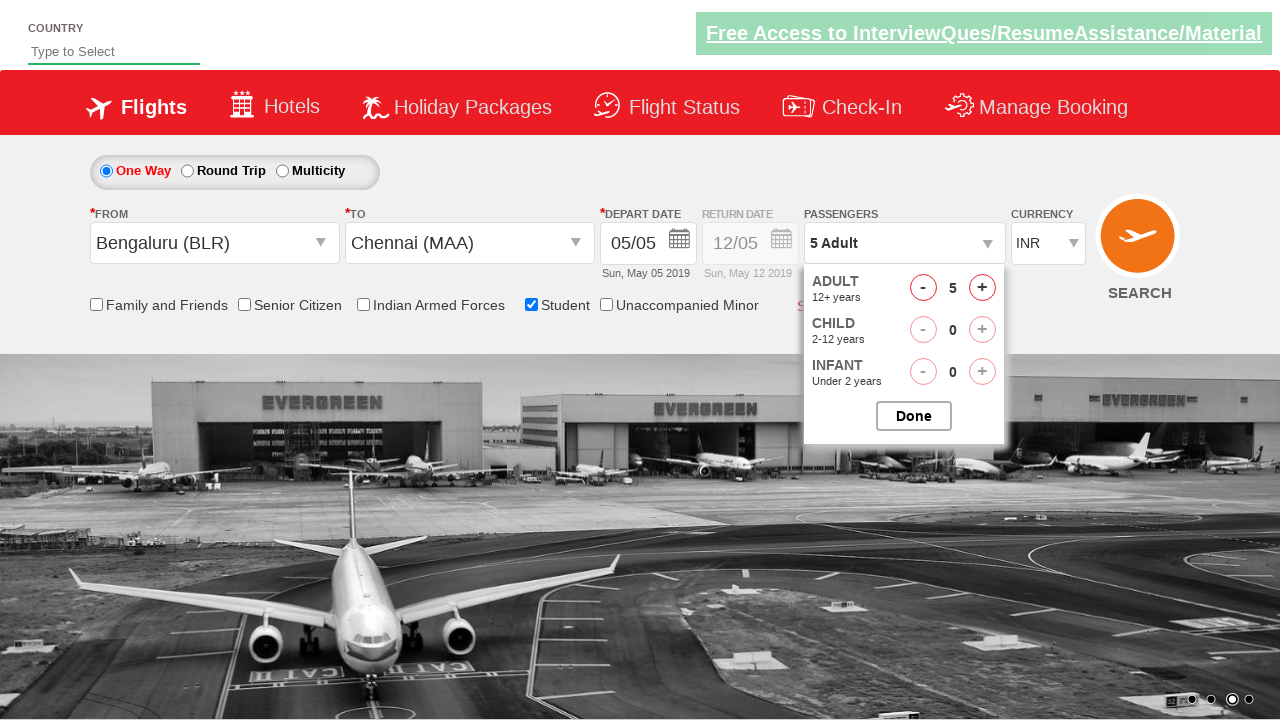

Added adult passenger 5 of 5 at (982, 288) on #hrefIncAdt
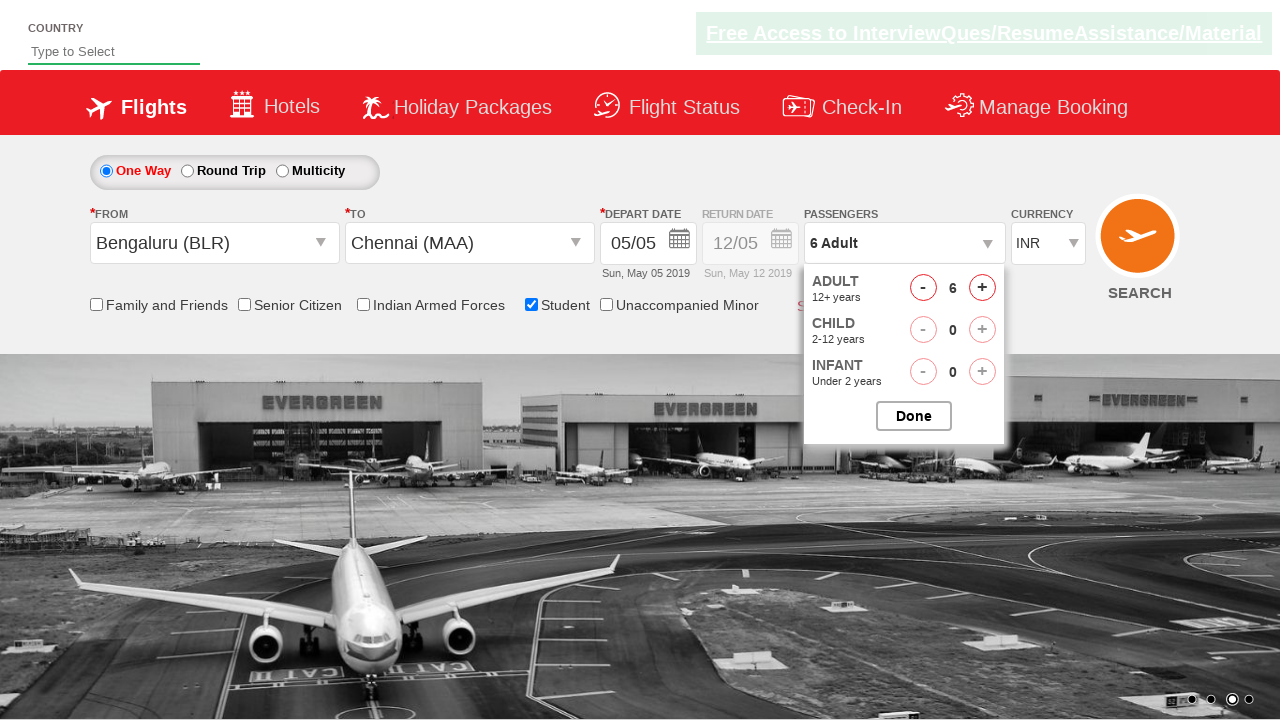

Selected INR as currency on #ctl00_mainContent_DropDownListCurrency
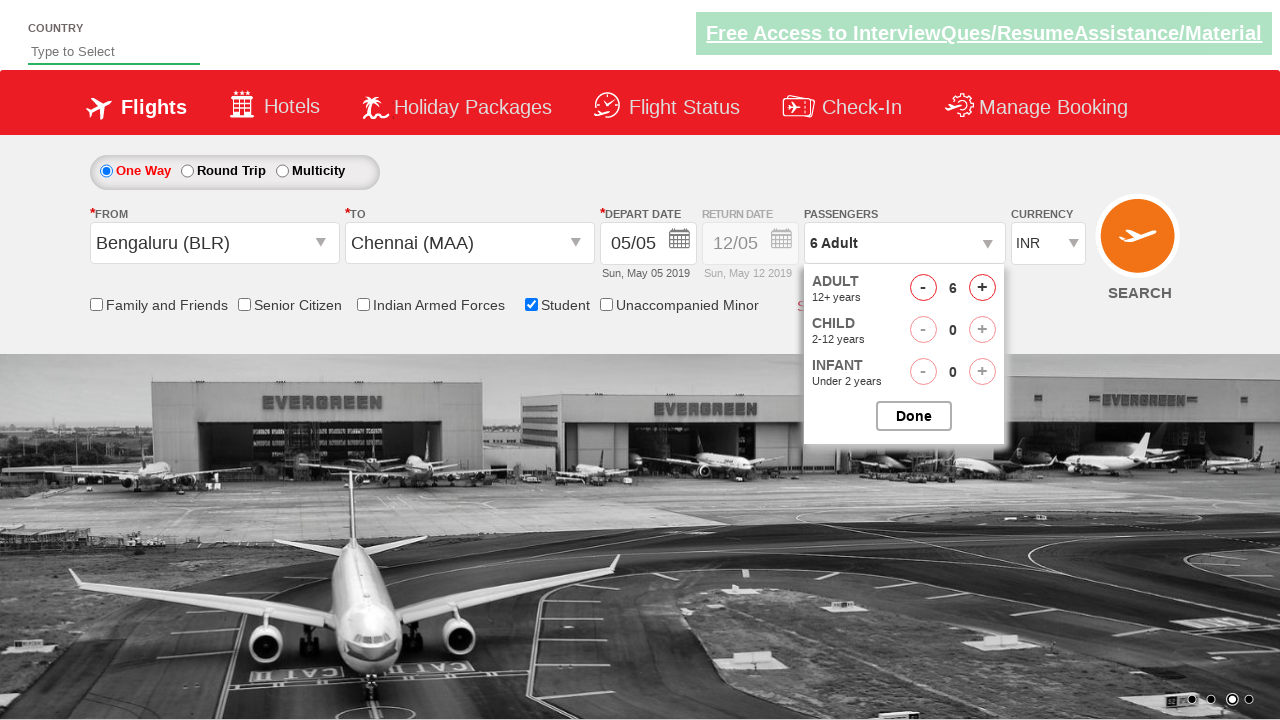

Clicked search flights button to initiate flight search at (1140, 245) on #ctl00_mainContent_btn_FindFlights
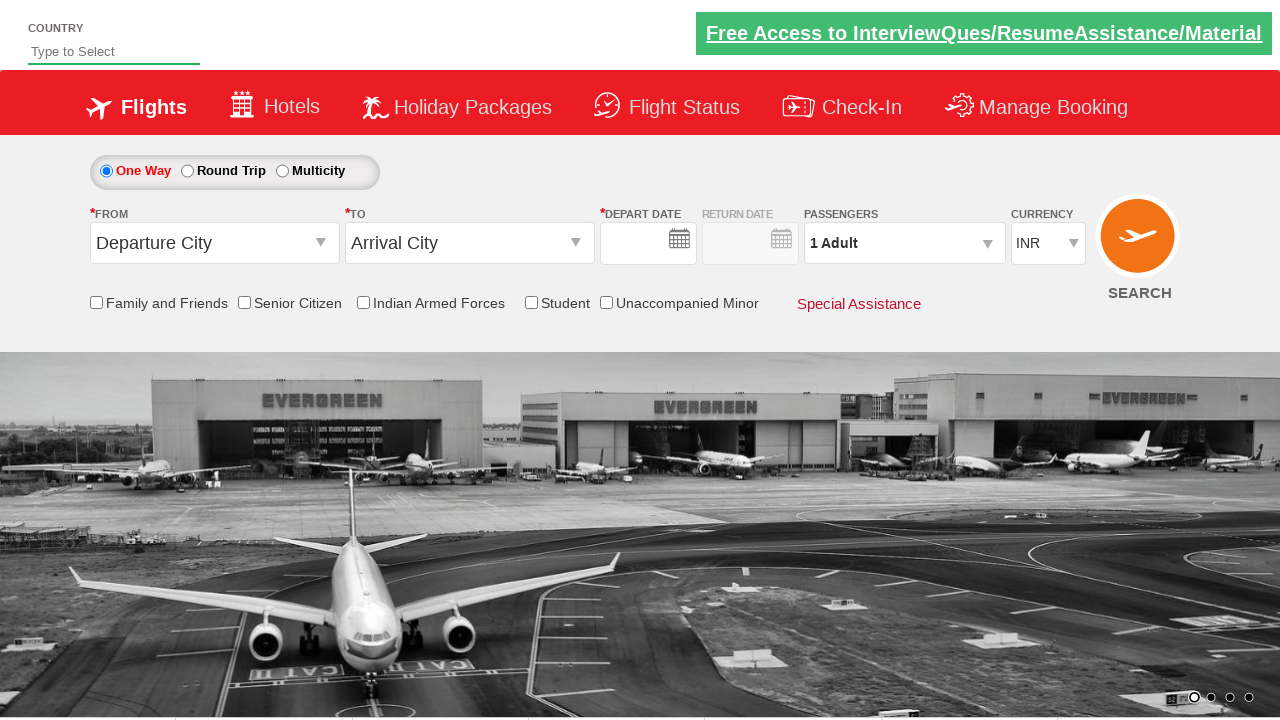

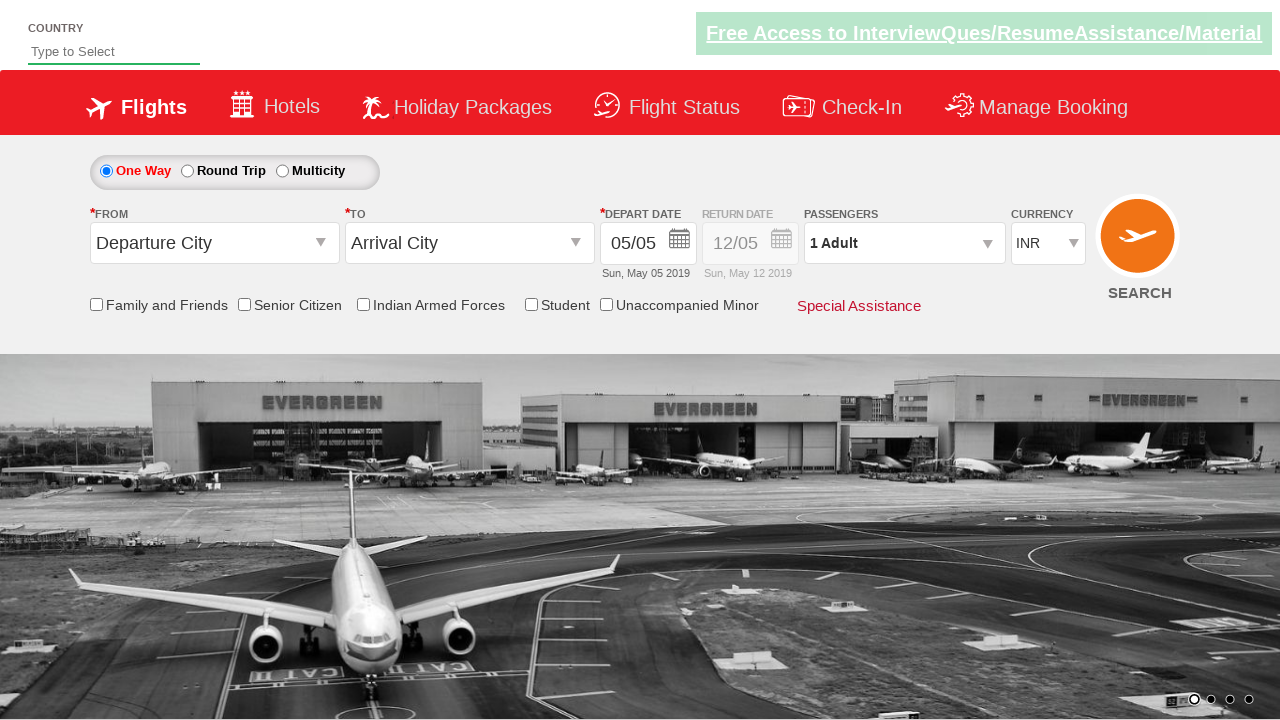